Tests drag and drop functionality by navigating to the Drag and Drop example, dragging cube A to cube B's position, verifying the swap, and then swapping them back.

Starting URL: http://the-internet.herokuapp.com/

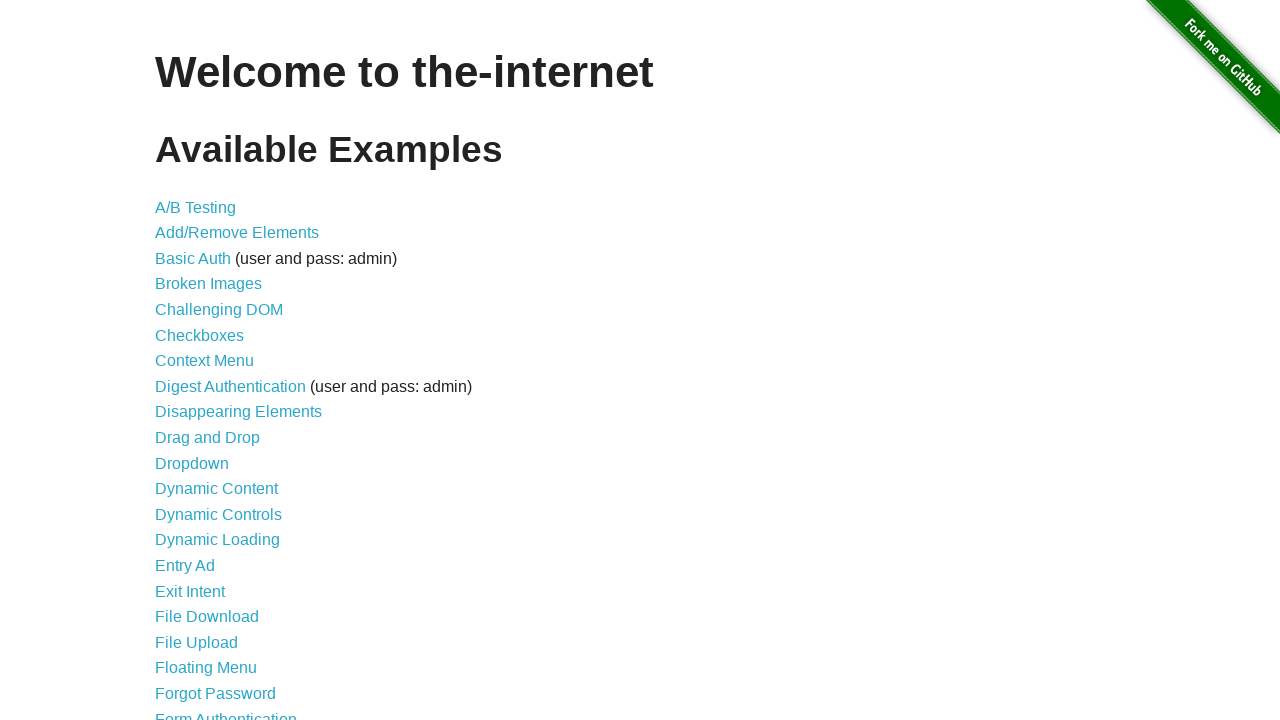

Clicked on 'Drag and Drop' example link at (208, 438) on xpath=//a[text()='Drag and Drop']
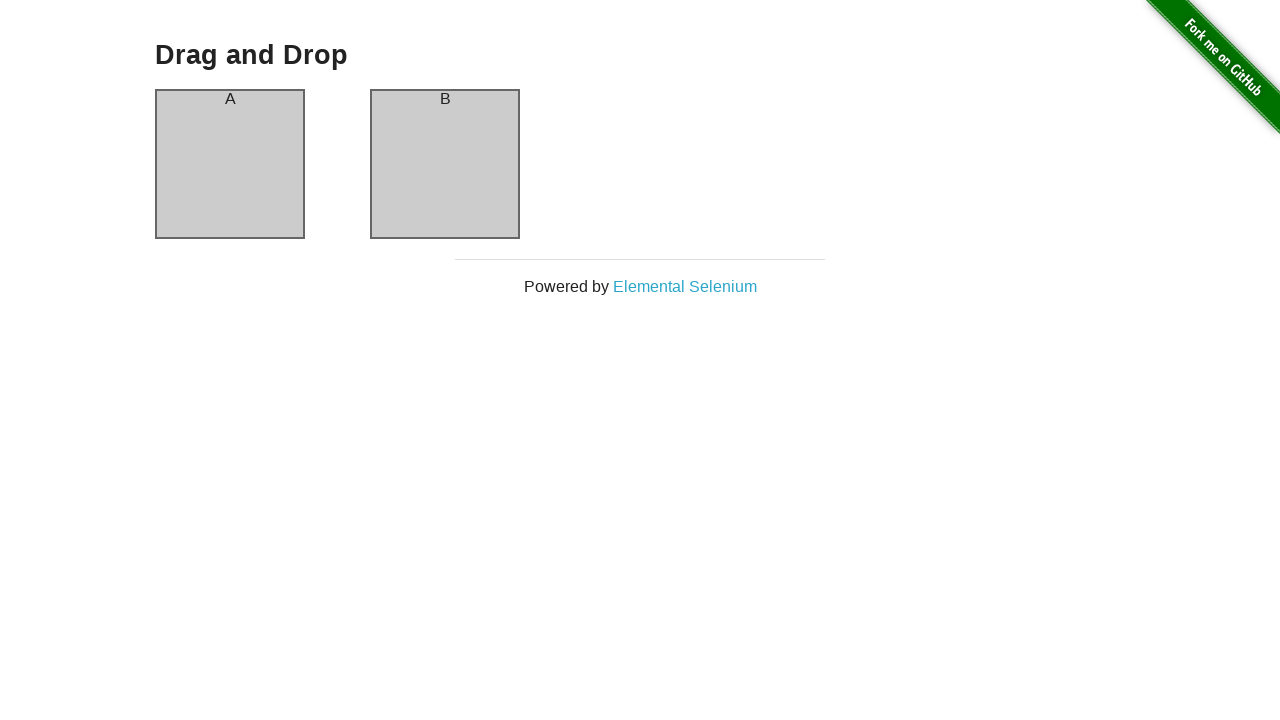

Drag and Drop page content loaded
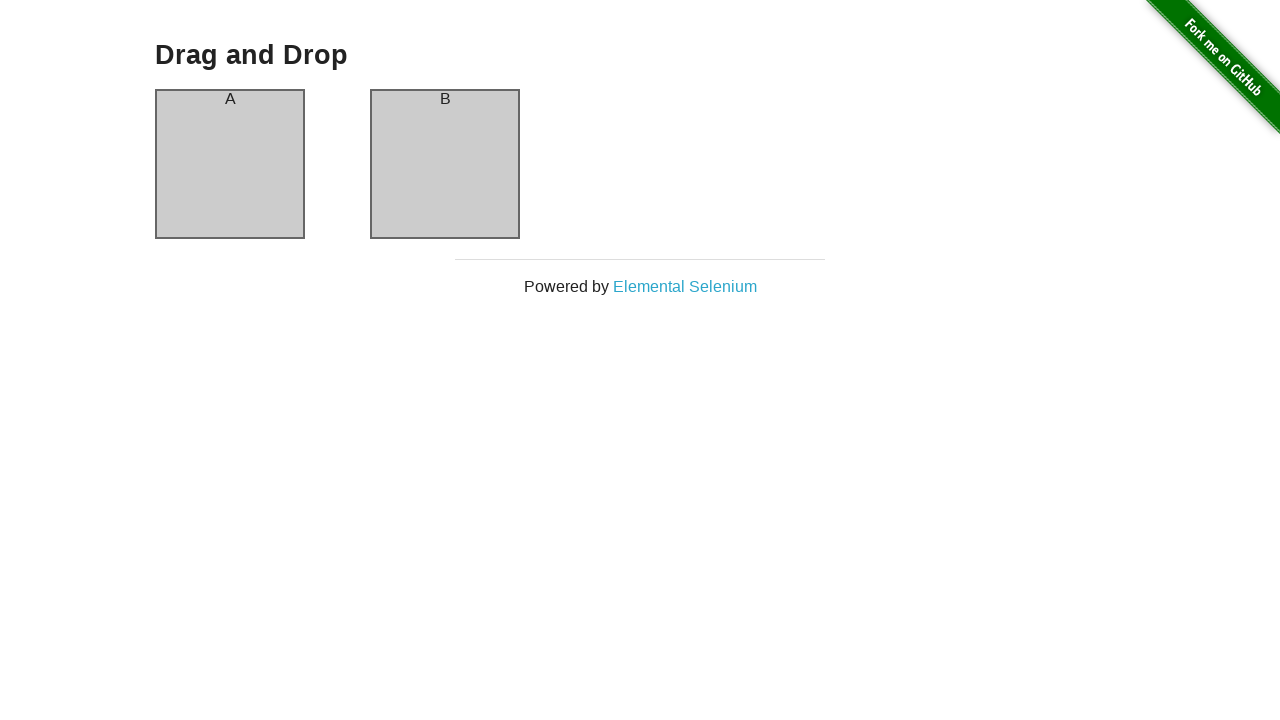

Located cube A element
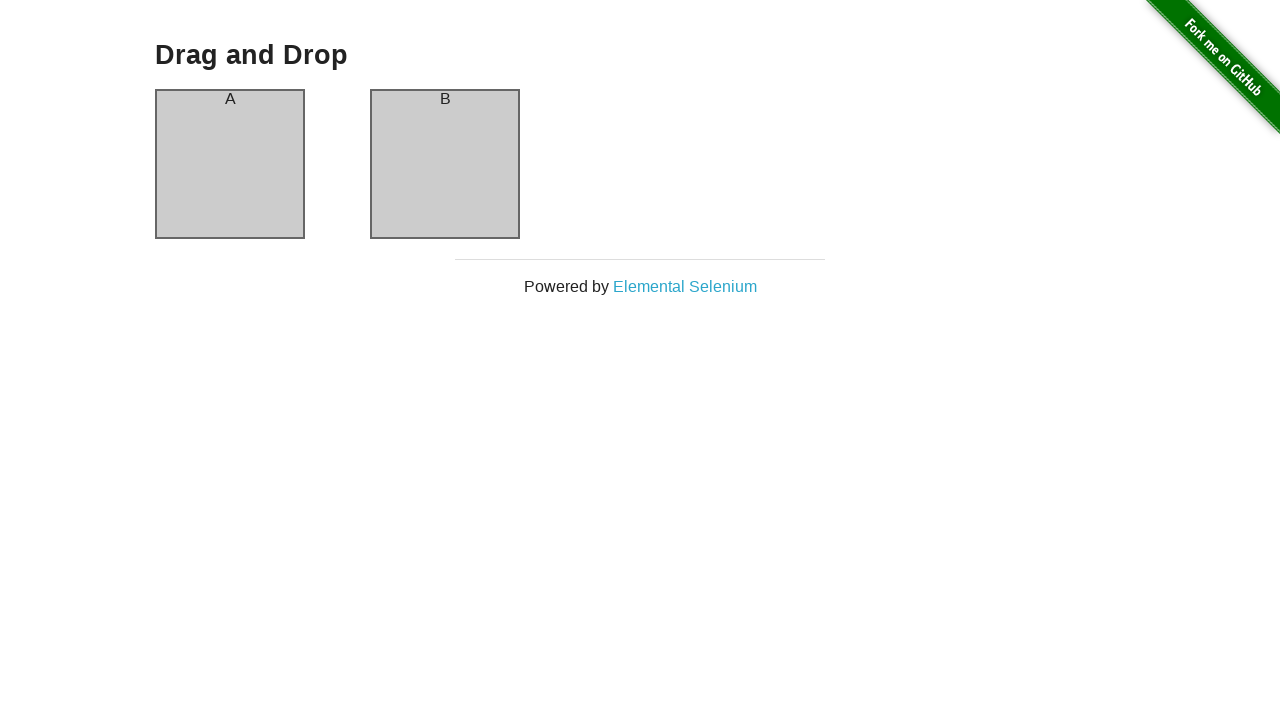

Located cube B element
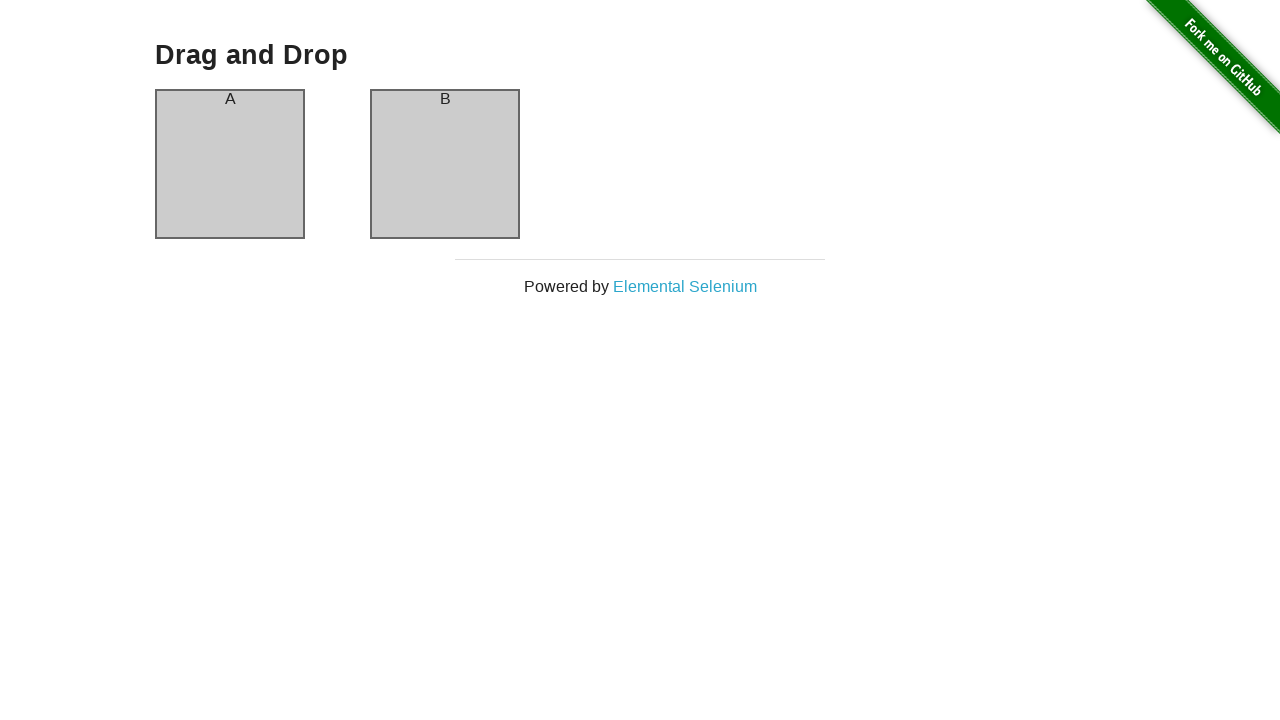

Dragged cube A to cube B's position at (445, 164)
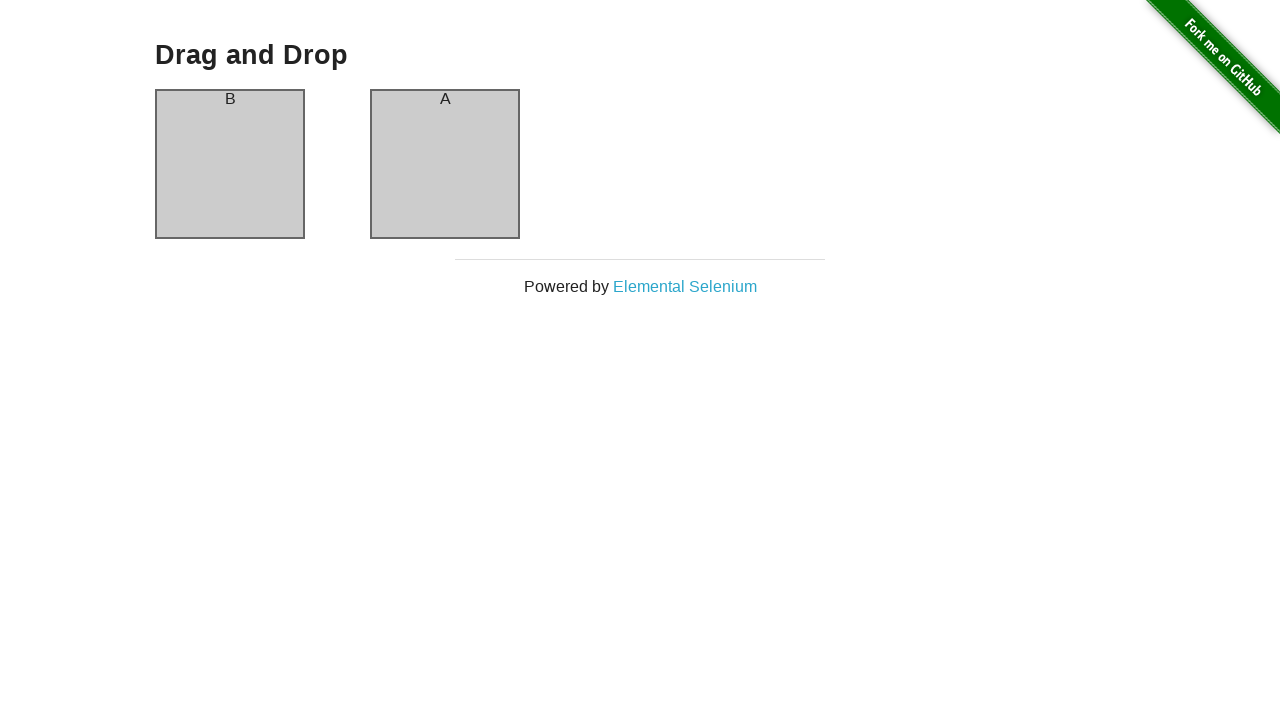

Waited for drag and drop animation to complete
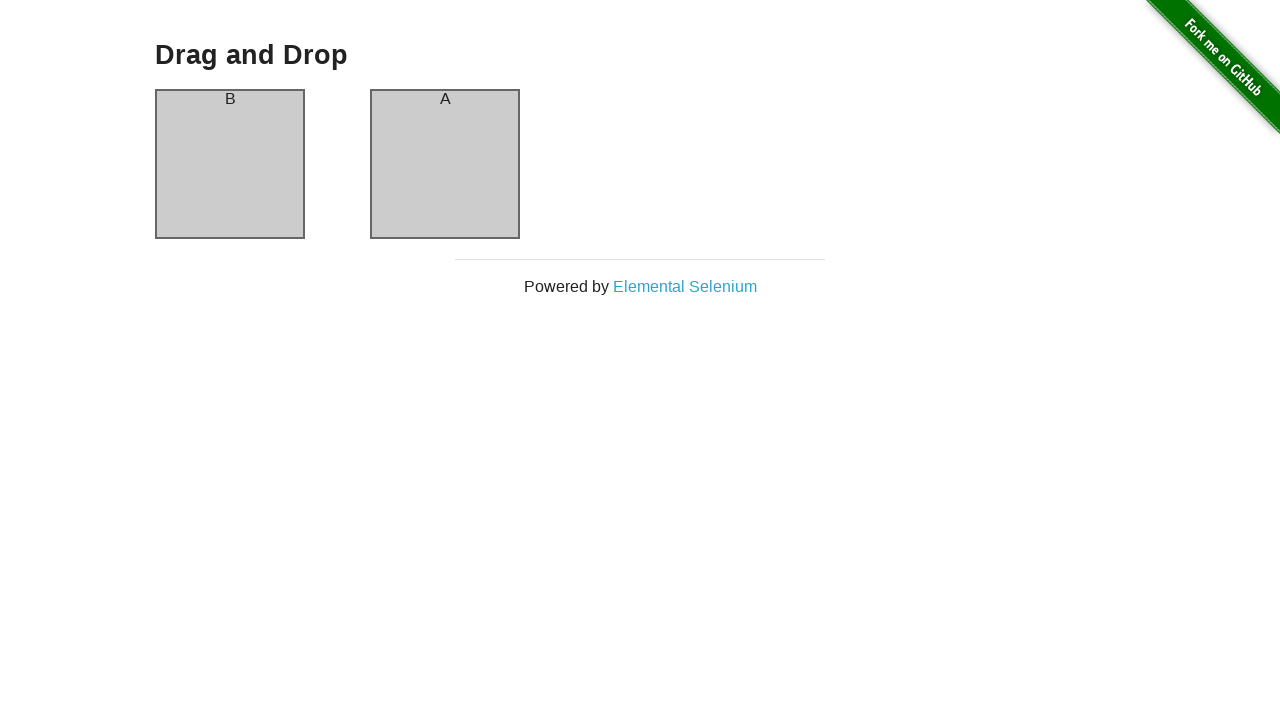

Located cube B in new position
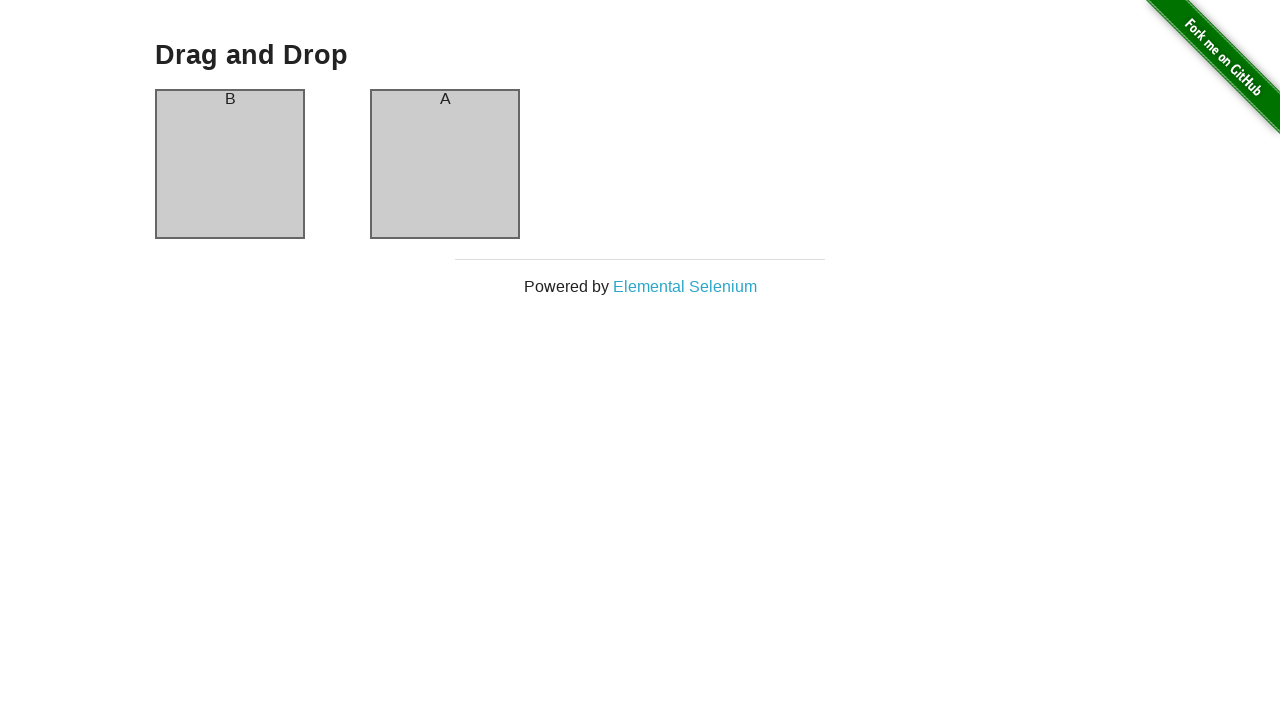

Located cube A in new position
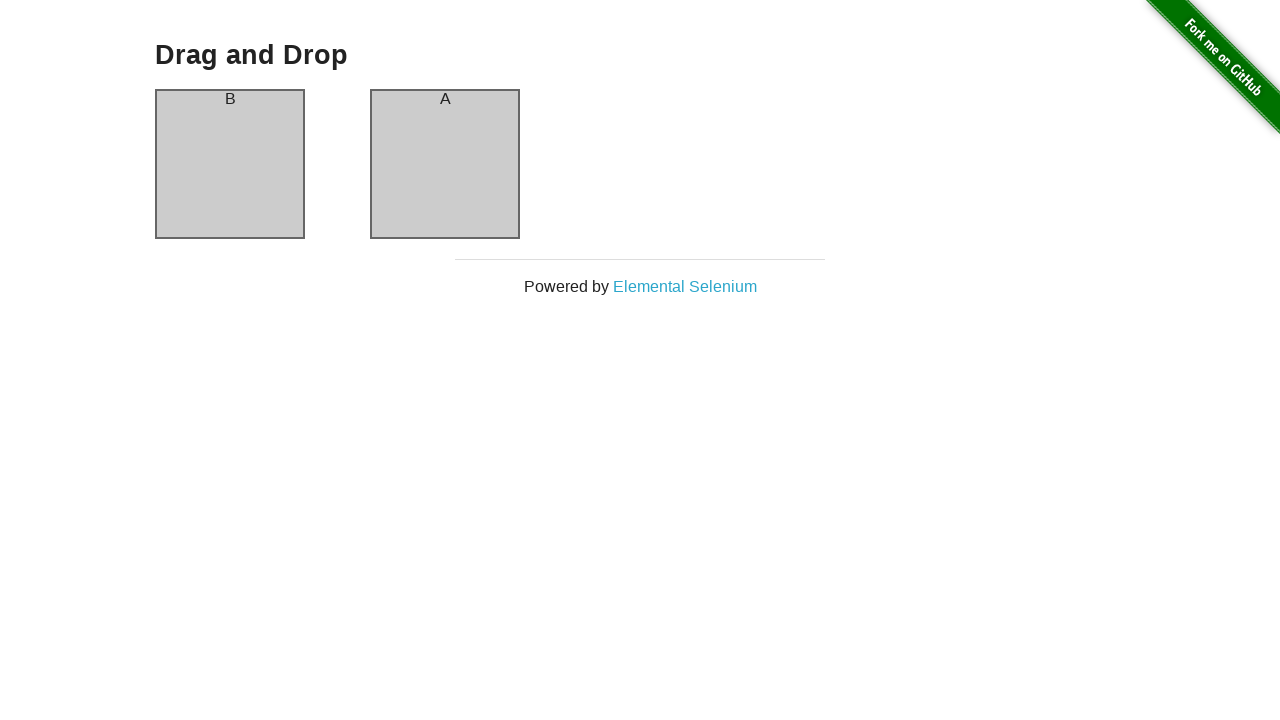

Dragged cube A back to cube B's position to swap them back at (230, 164)
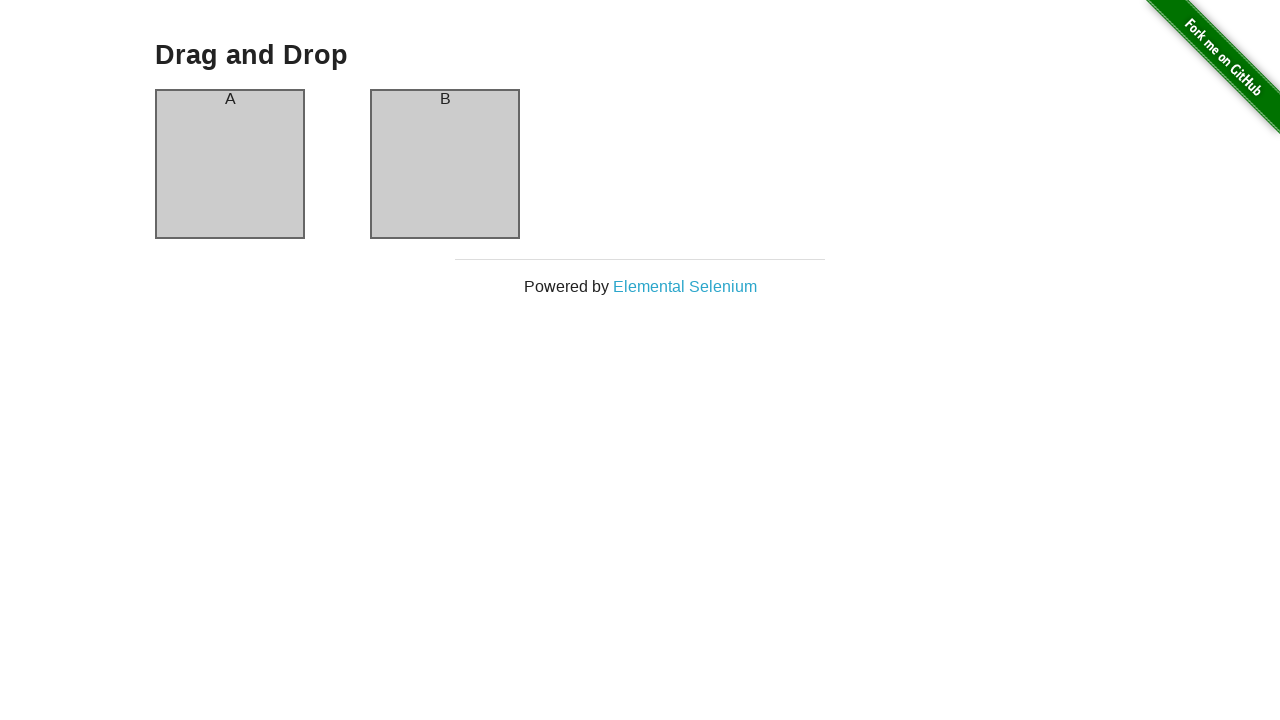

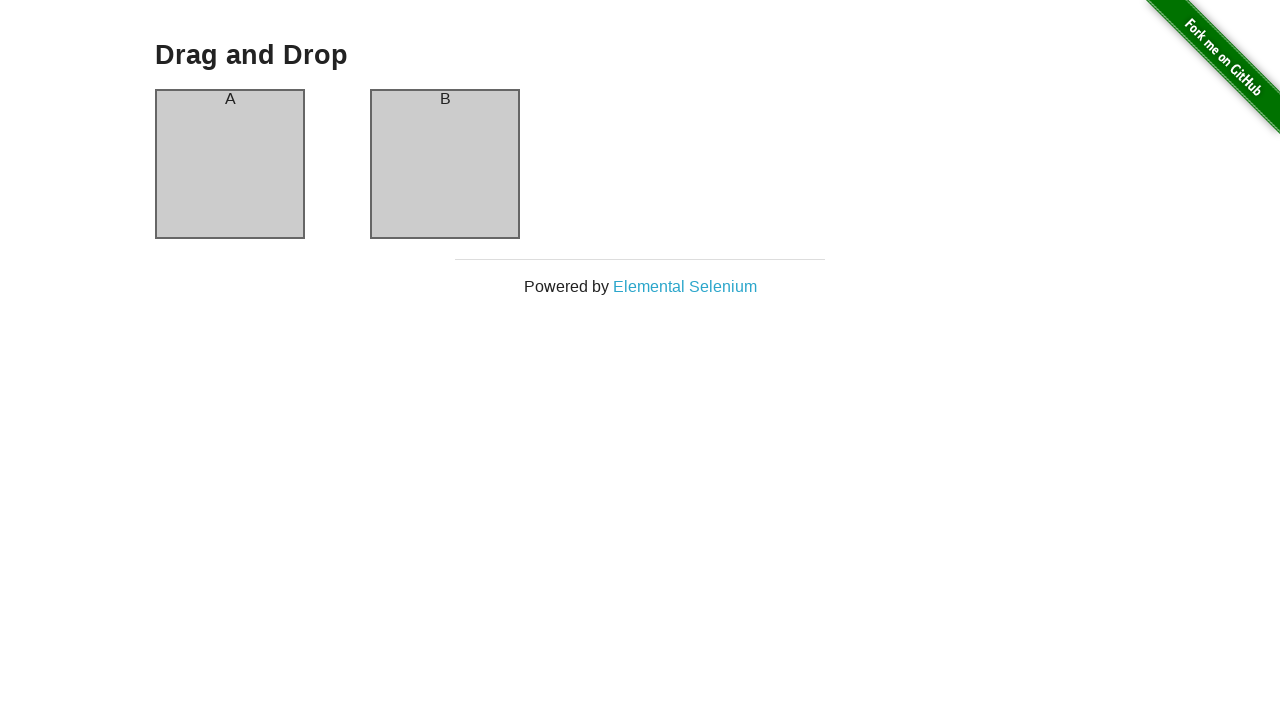